Tests that autocomplete dropdown suggestions appear when typing a single character in the country input field

Starting URL: https://practice.expandtesting.com/autocomplete

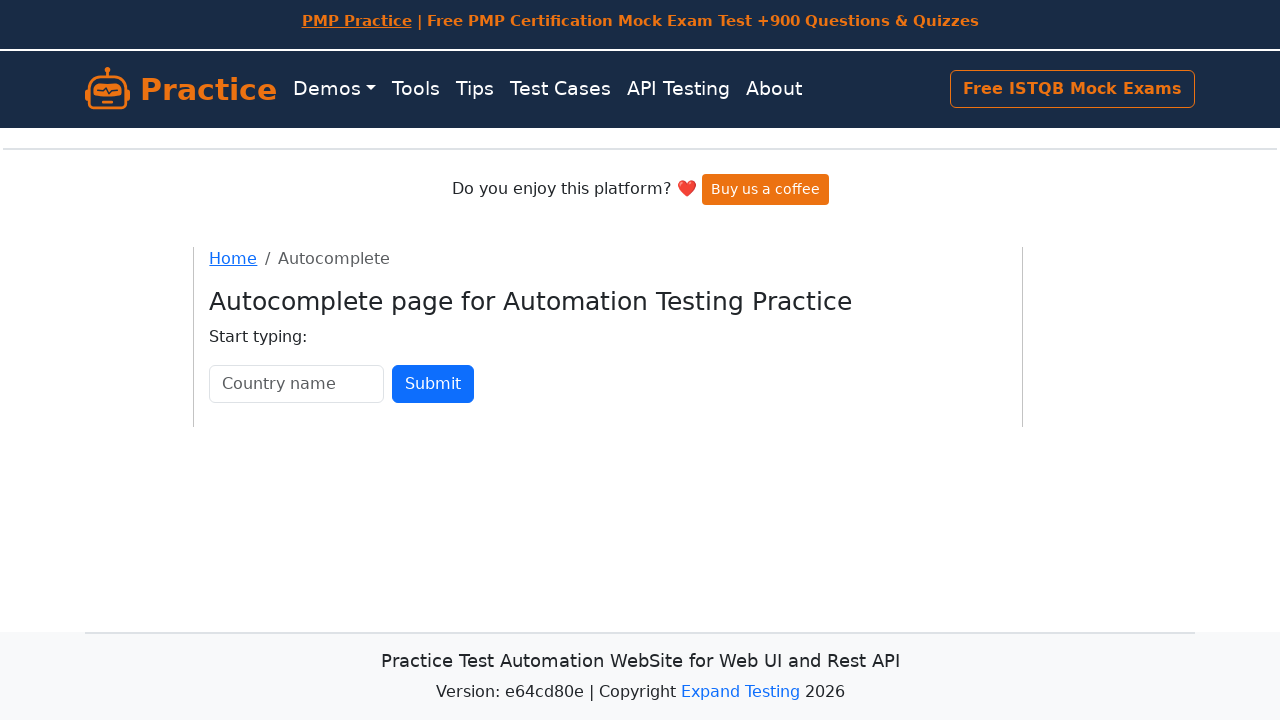

Typed 'i' in the country input field on #country
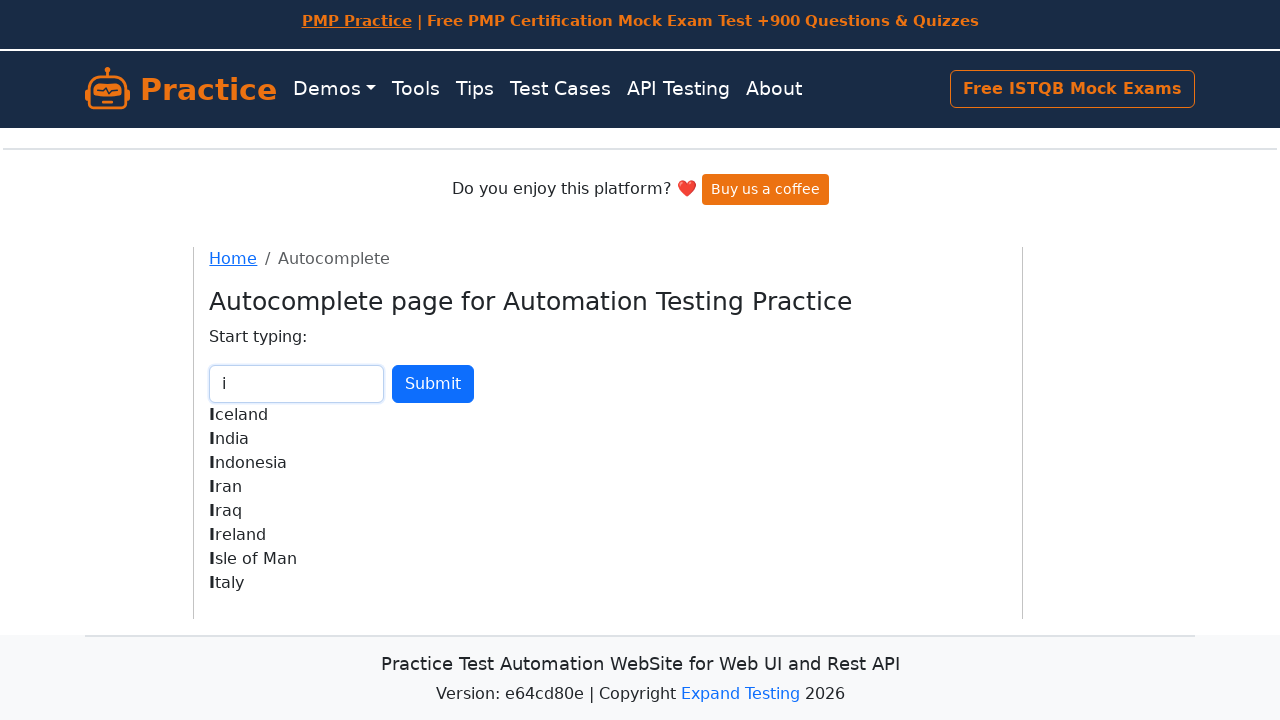

Autocomplete dropdown suggestions appeared after typing single character
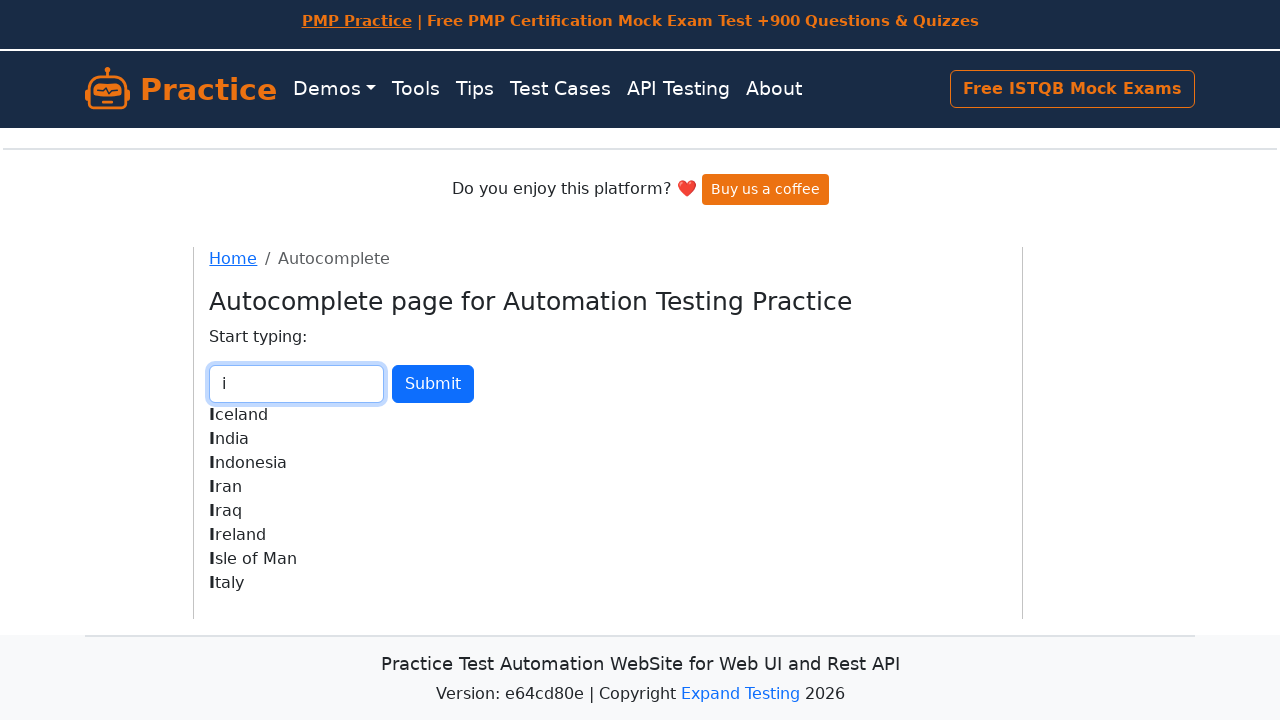

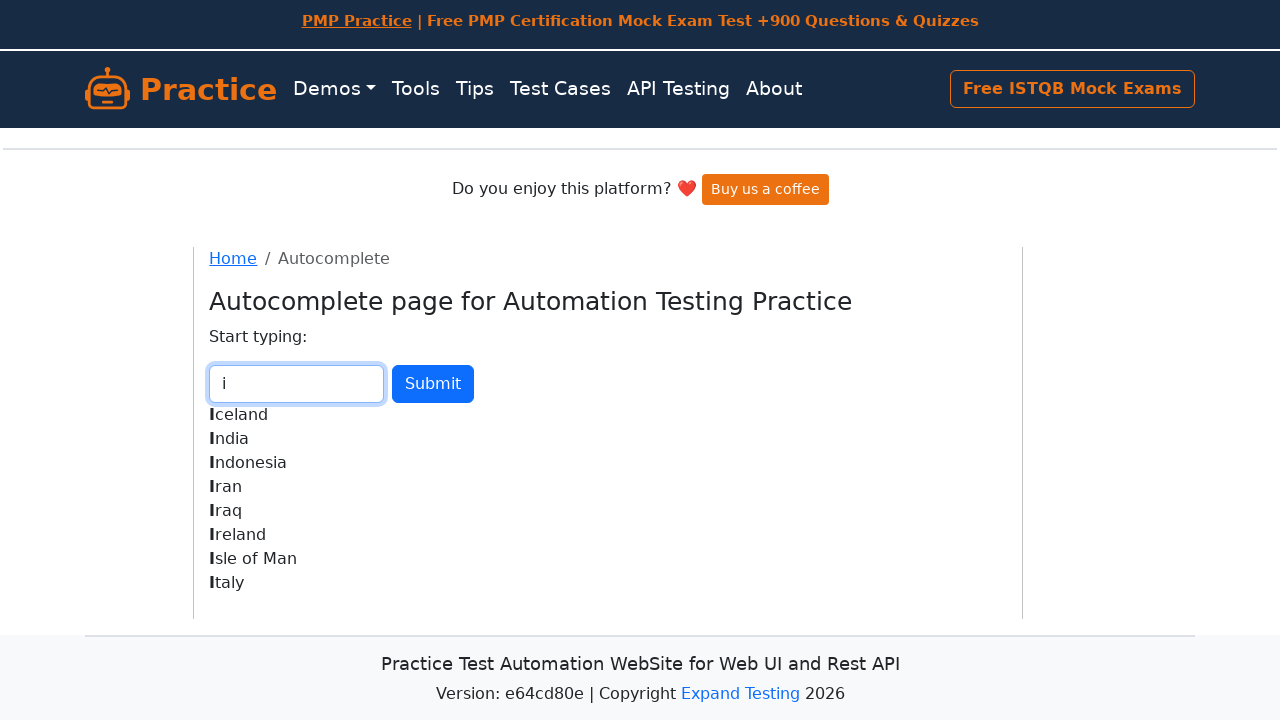